Tests search functionality on testotomasyonu.com by searching for "Java" and verifying that no products are found (0 Products Found)

Starting URL: https://www.testotomasyonu.com

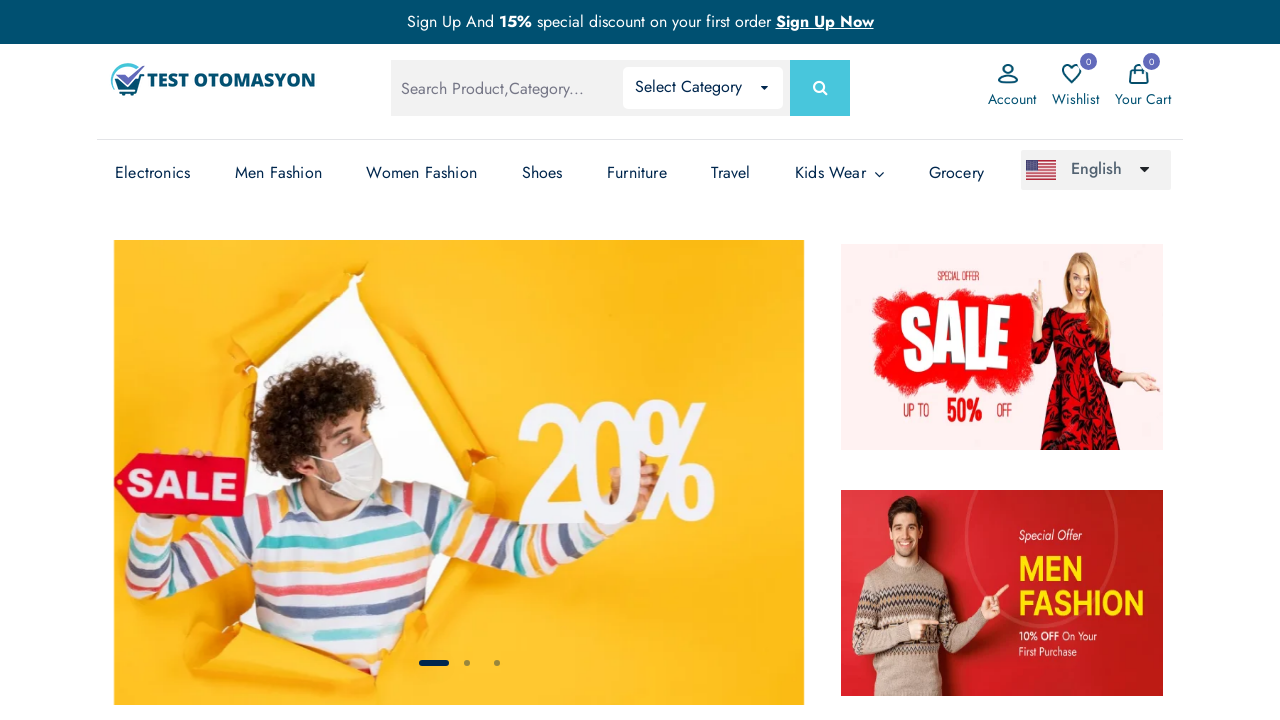

Filled search box with 'Java' on #global-search
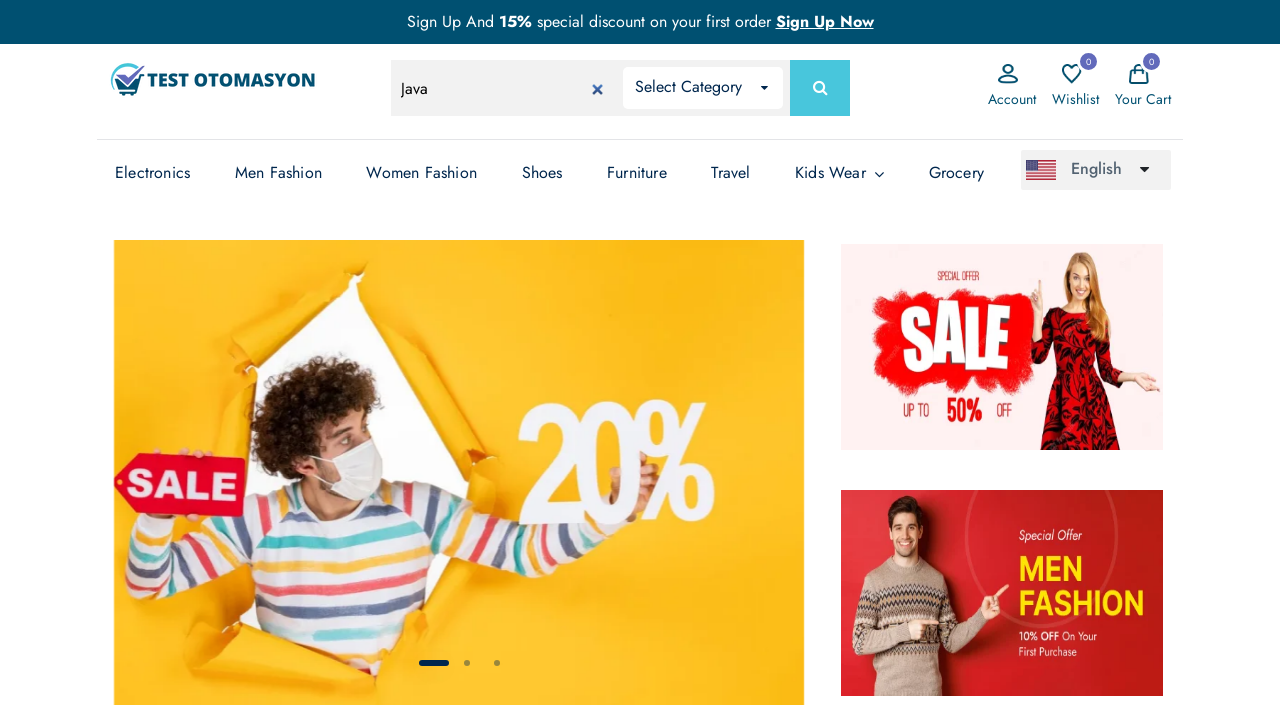

Pressed Enter to submit search for 'Java' on #global-search
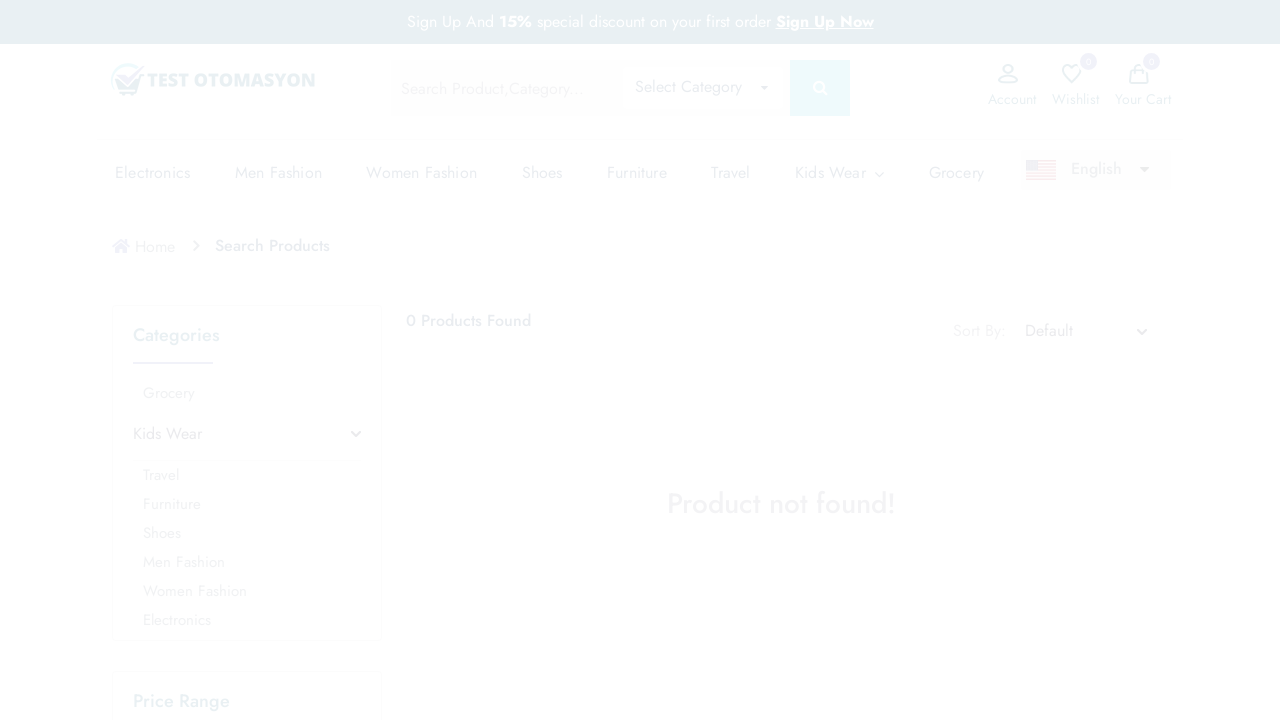

Search results loaded and product count text appeared
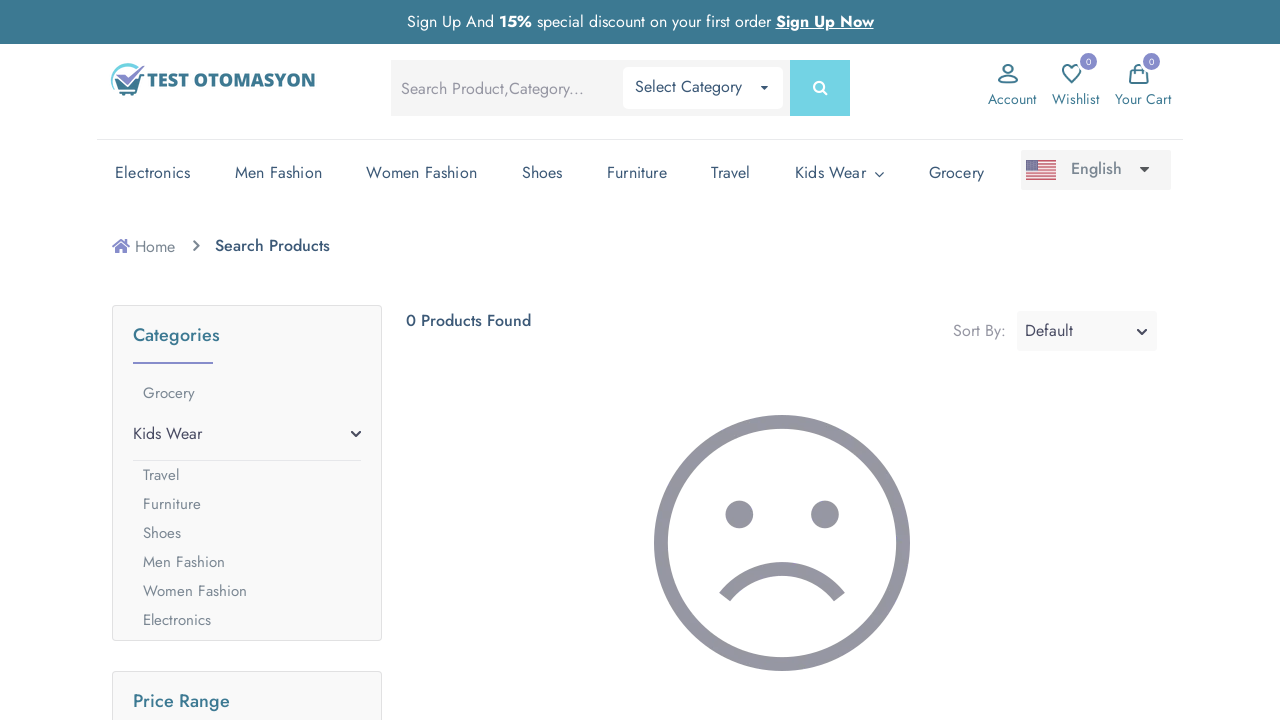

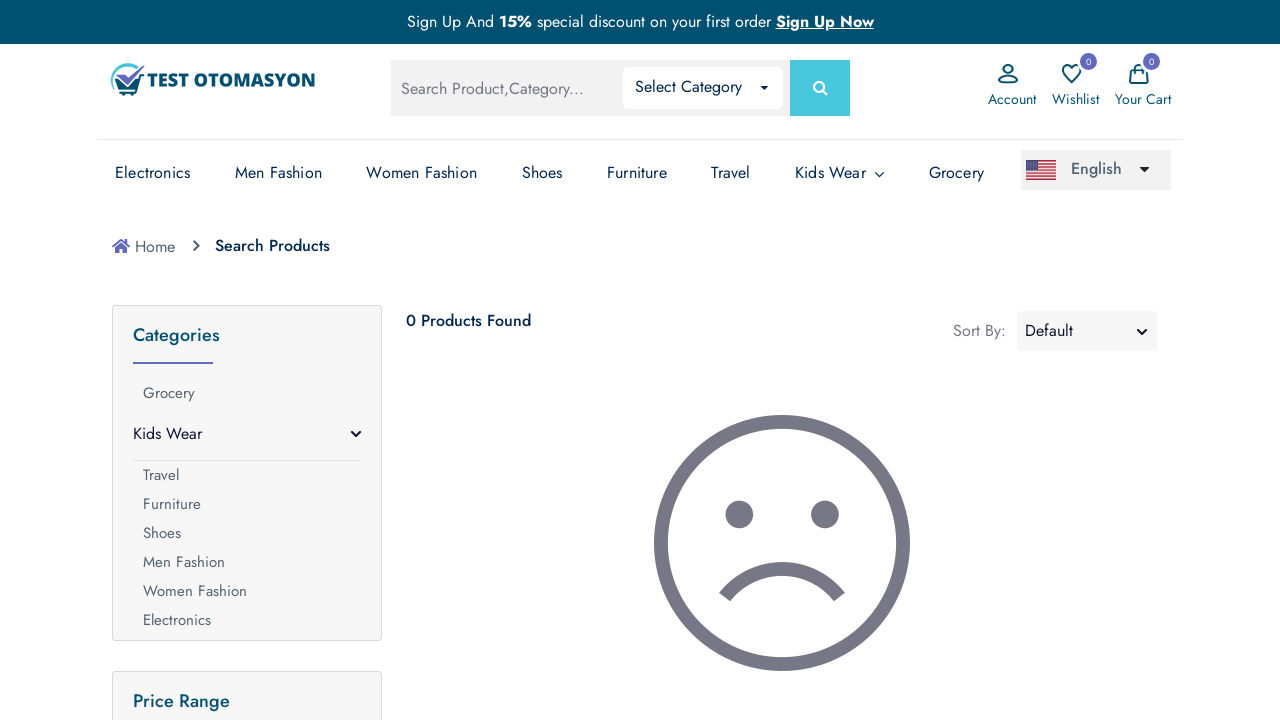